Navigates to the 163.com (NetEase) homepage and waits for the page to load completely.

Starting URL: http://www.163.com

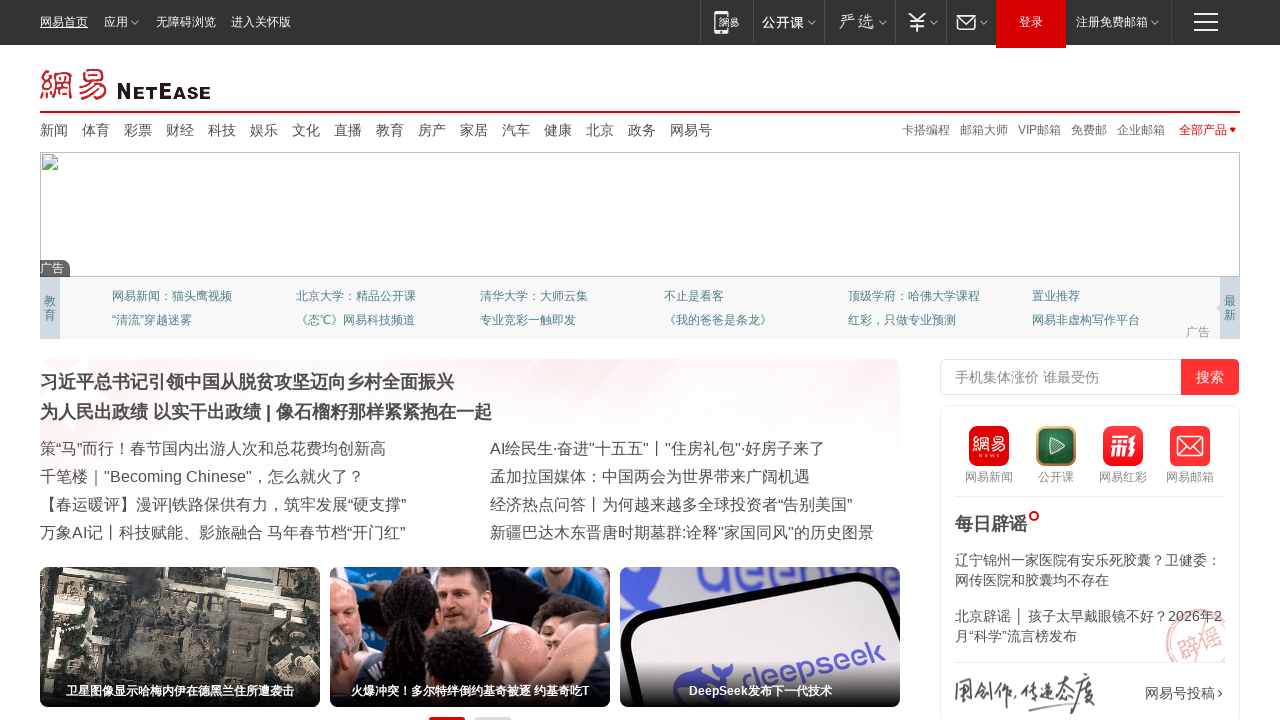

Waited for page to reach networkidle load state
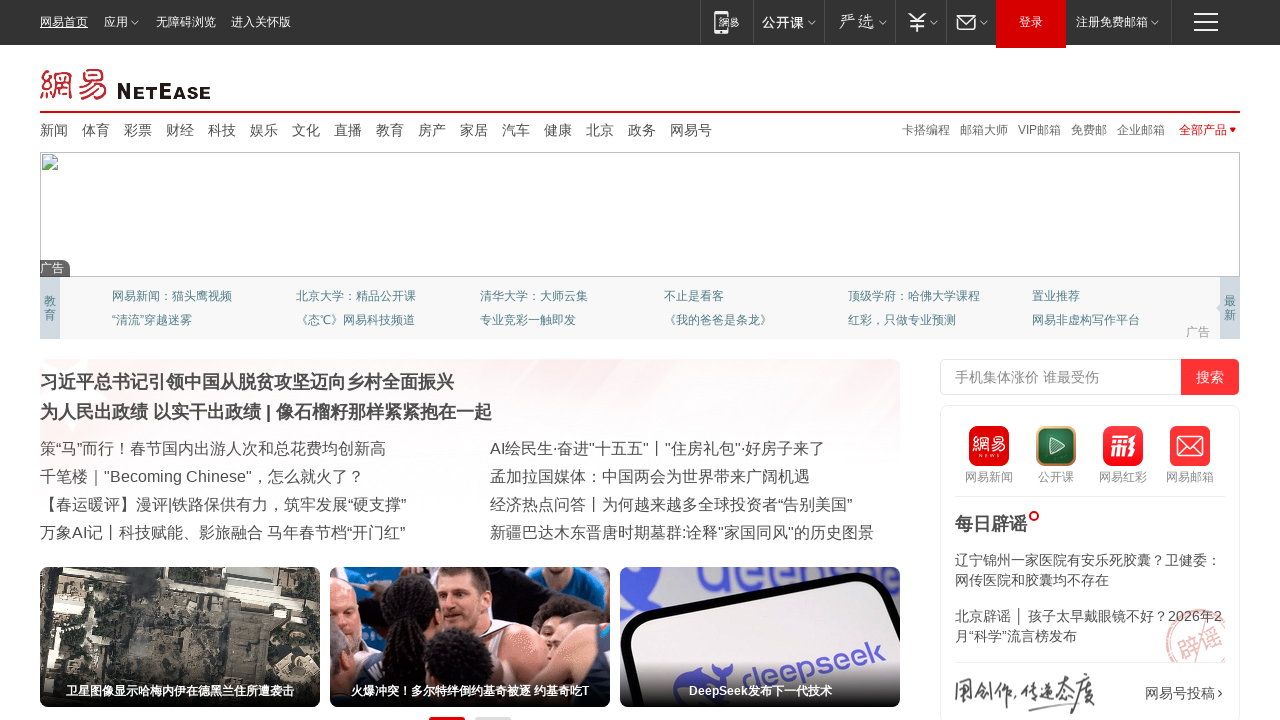

Verified body element is present on the page
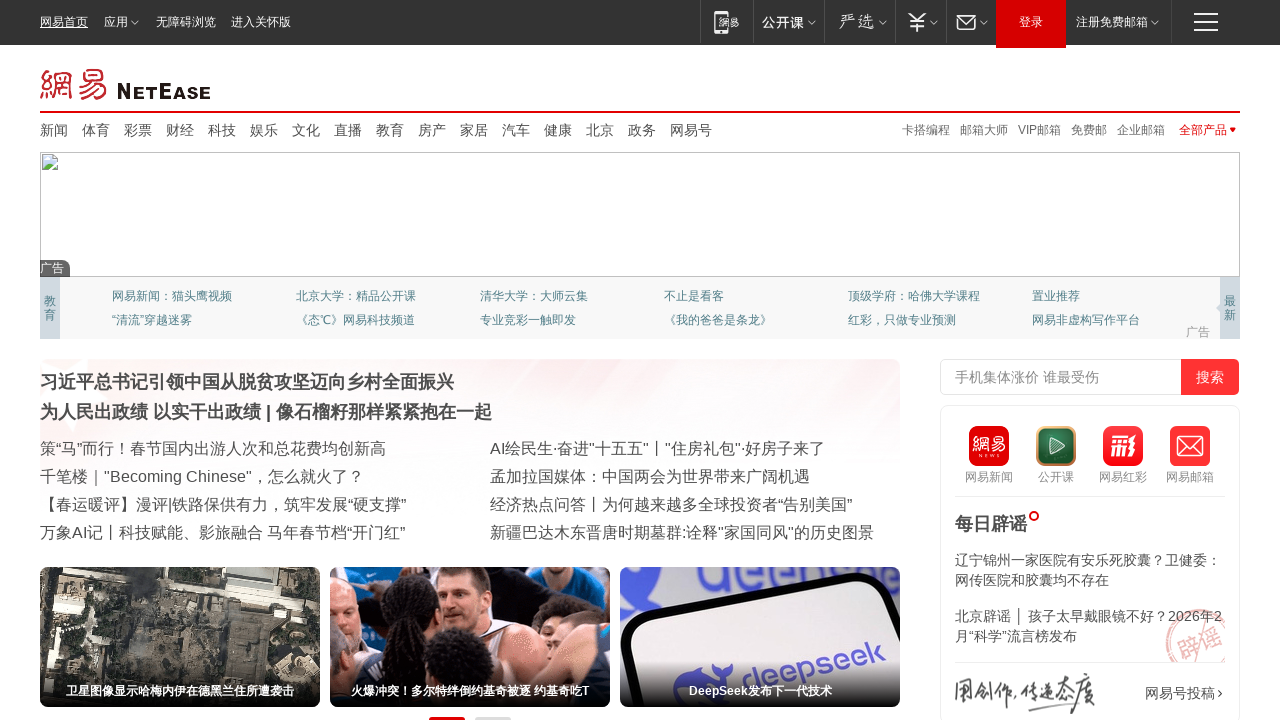

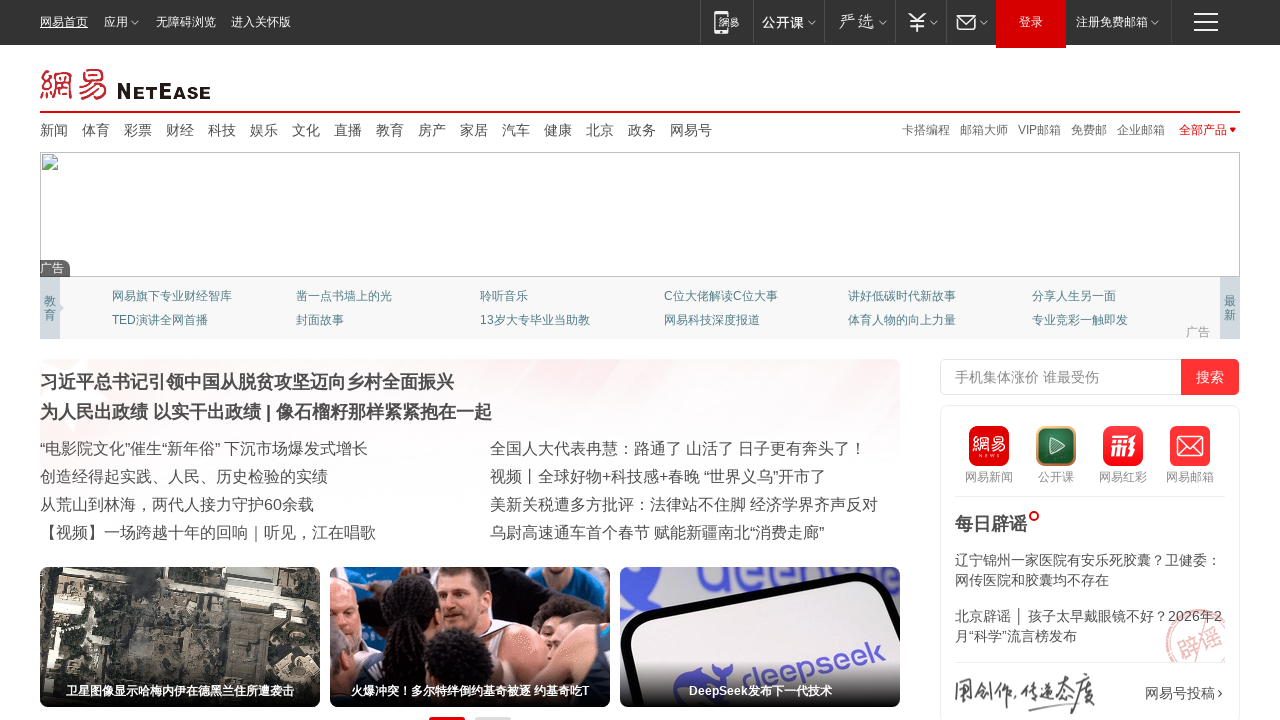